Tests basic form actions including filling an email input field, clearing it, typing sequentially, then navigating to checkboxes page to check and uncheck checkbox elements

Starting URL: https://the-internet.herokuapp.com/forgot_password

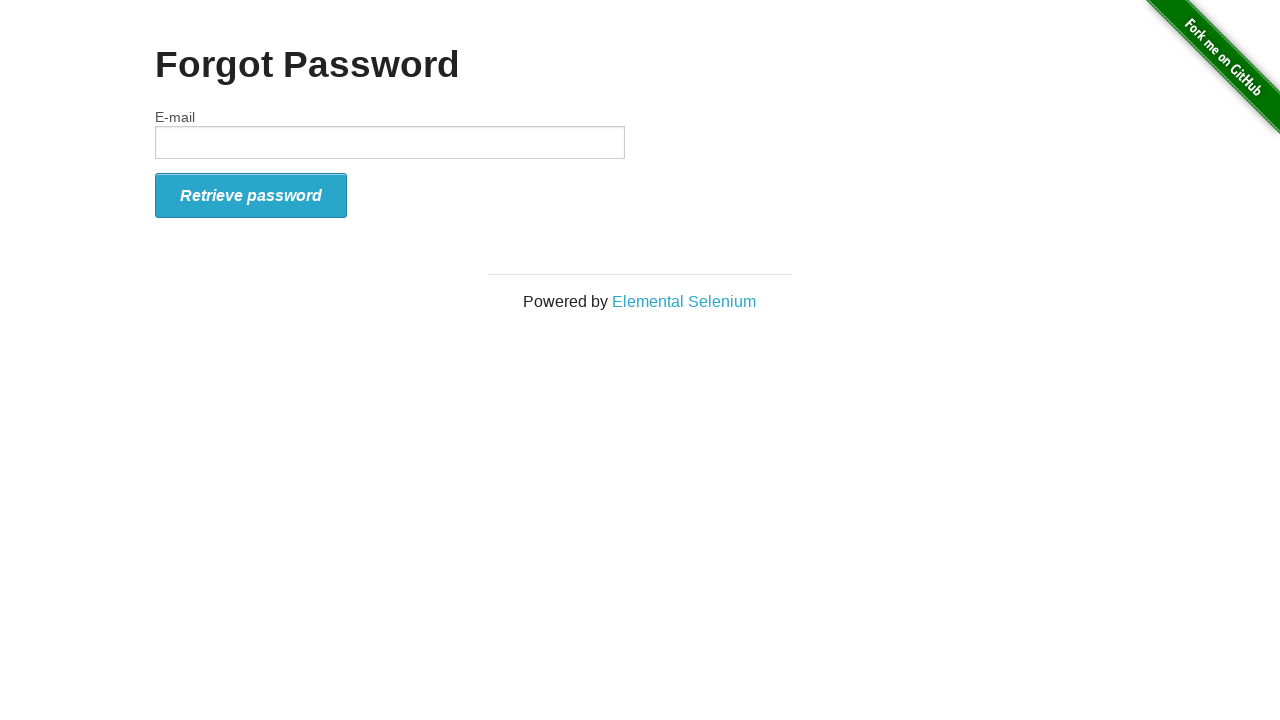

Filled email input field with 'startqa@gmail.com' on input#email
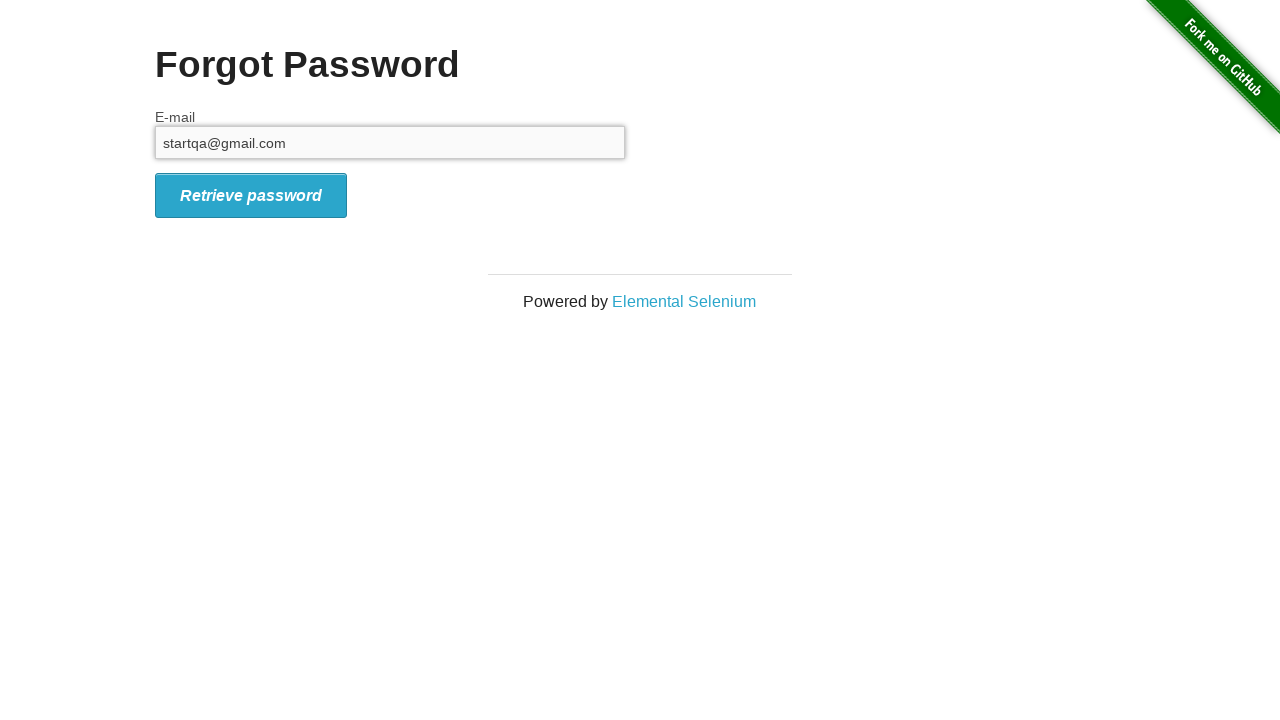

Cleared email input field on input#email
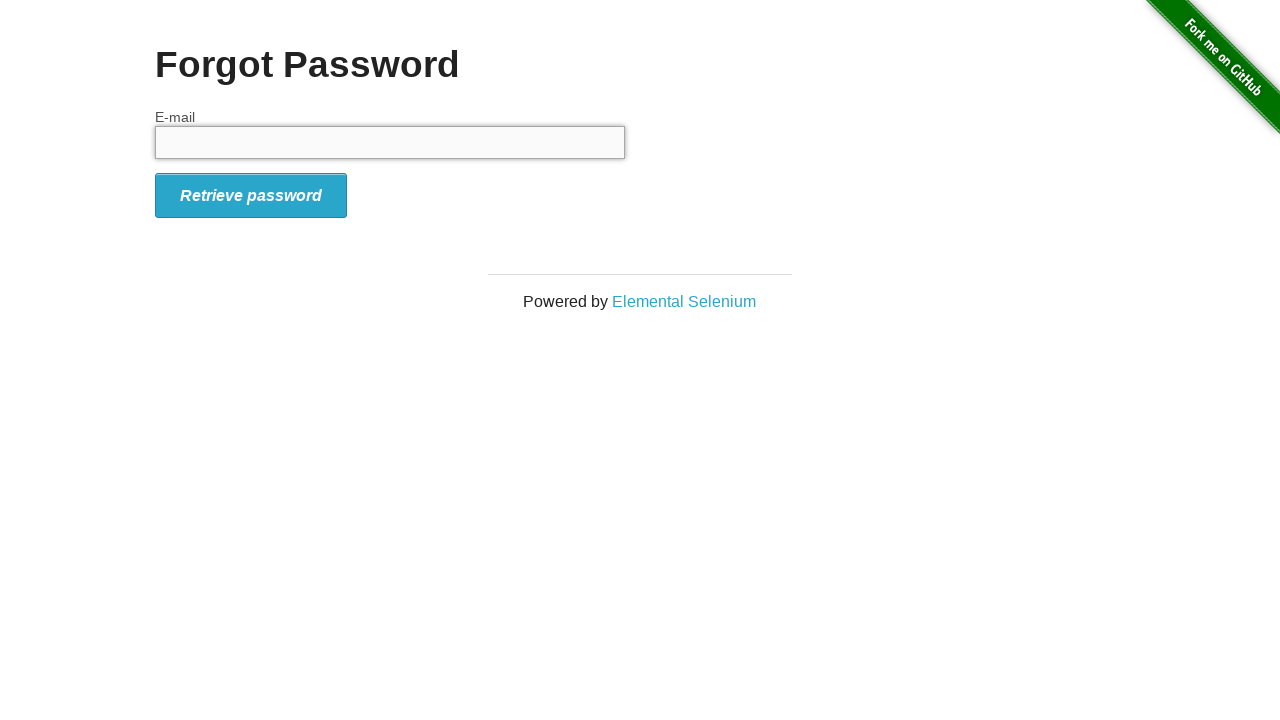

Typed '123456' sequentially into email input field
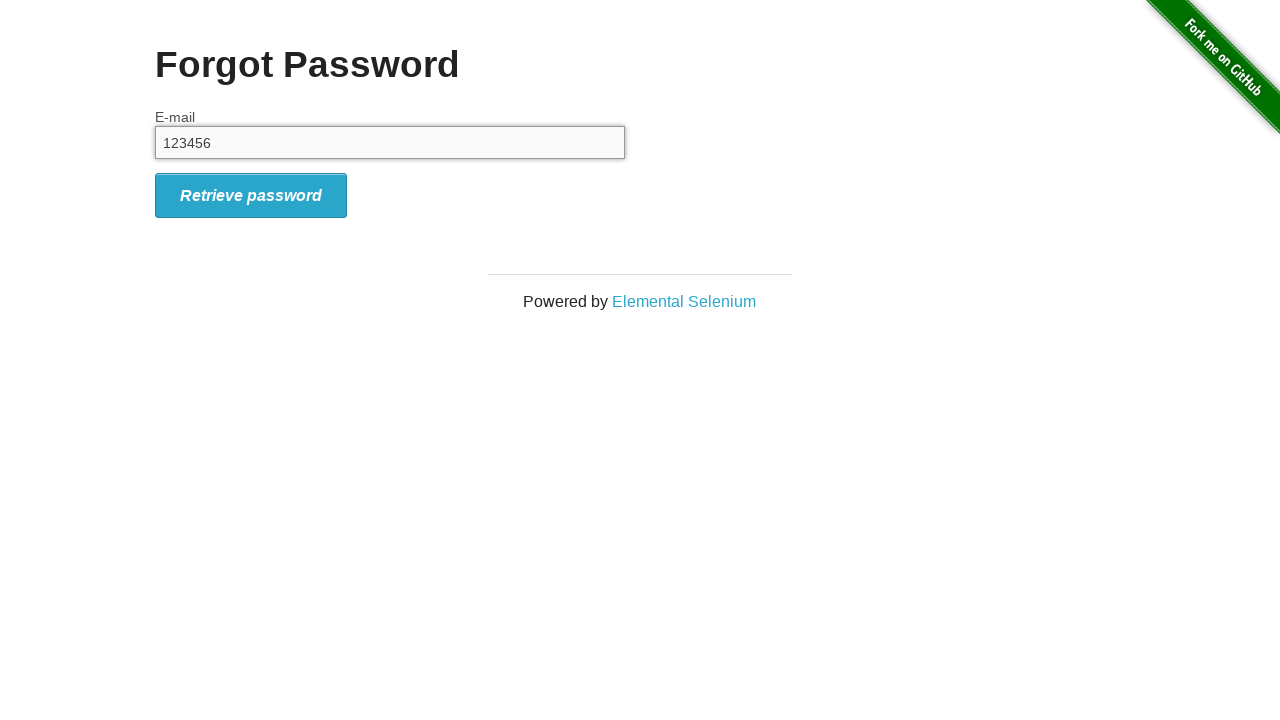

Navigated to main page at https://the-internet.herokuapp.com
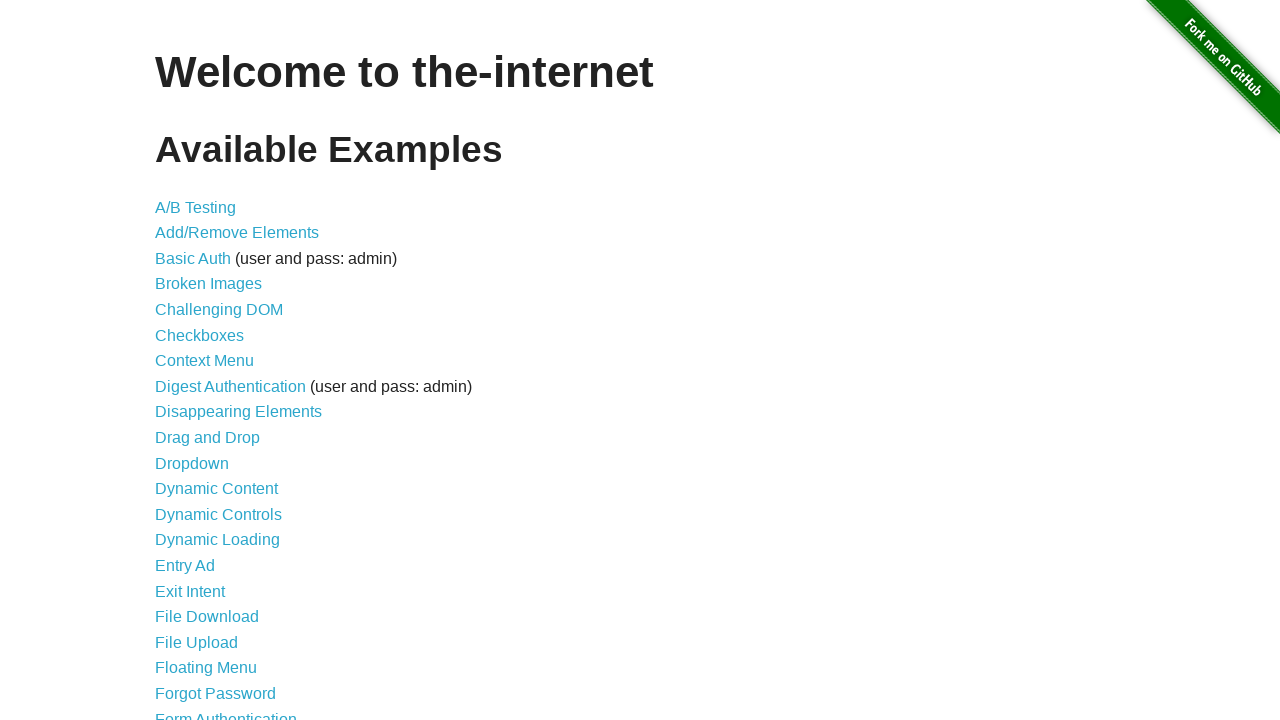

Clicked checkboxes link at (200, 335) on a[href="/checkboxes"]
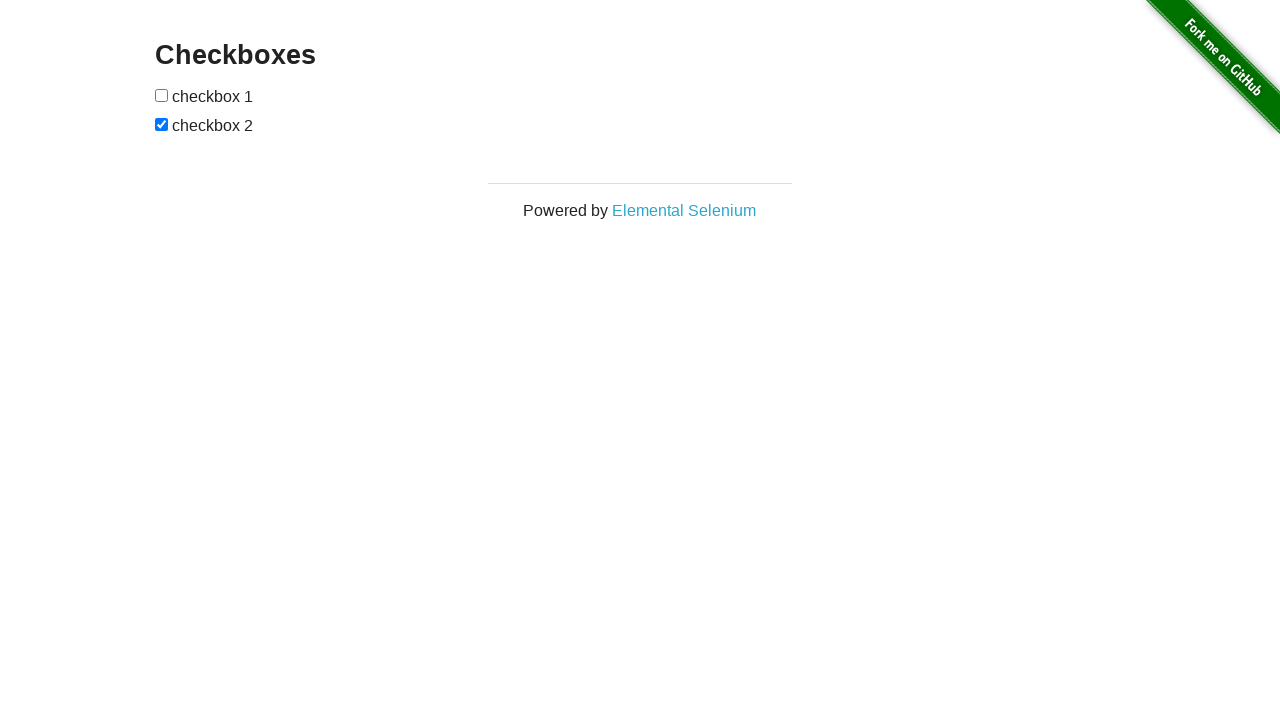

Checked first checkbox at (162, 95) on input[type="checkbox"] >> nth=0
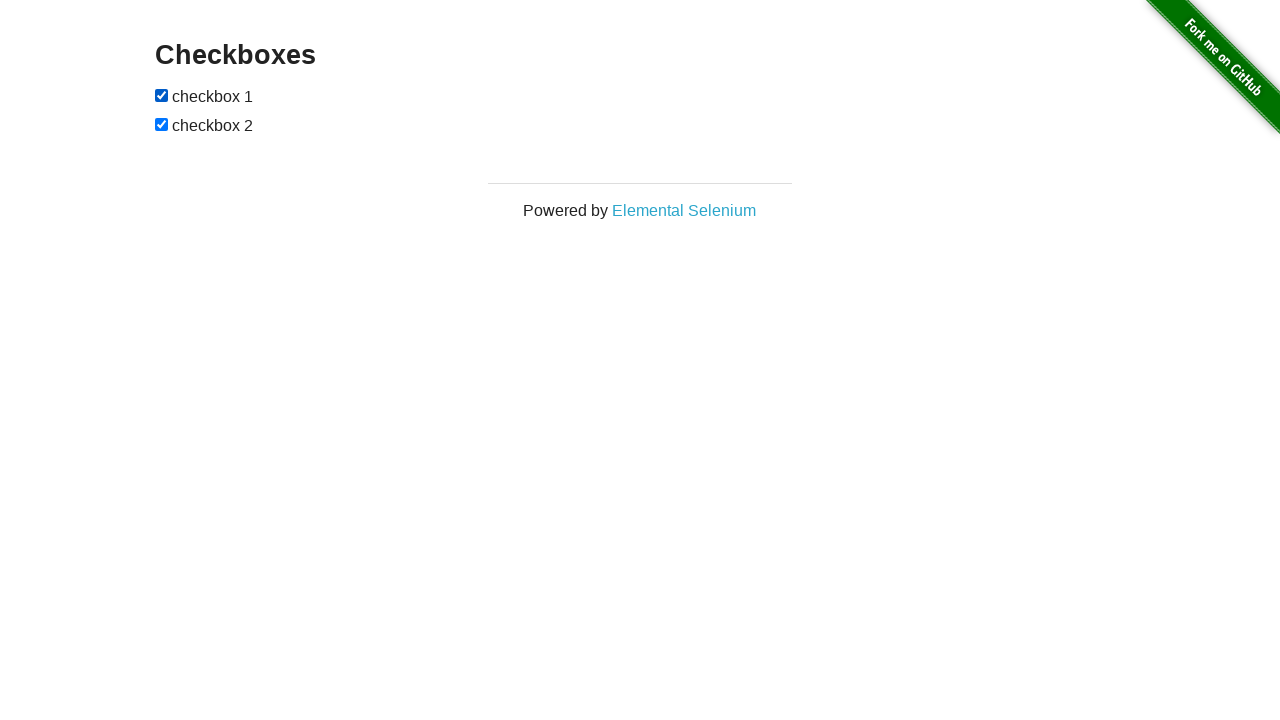

Unchecked second checkbox at (162, 124) on input[type="checkbox"] >> nth=1
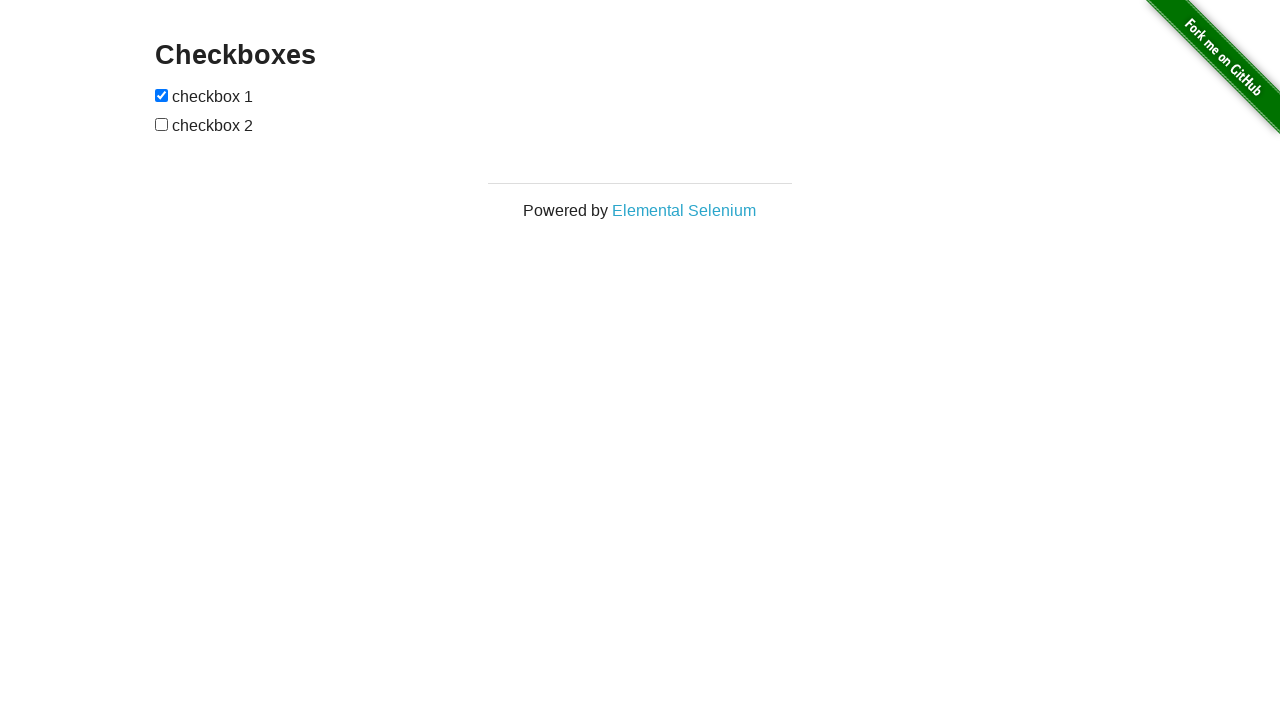

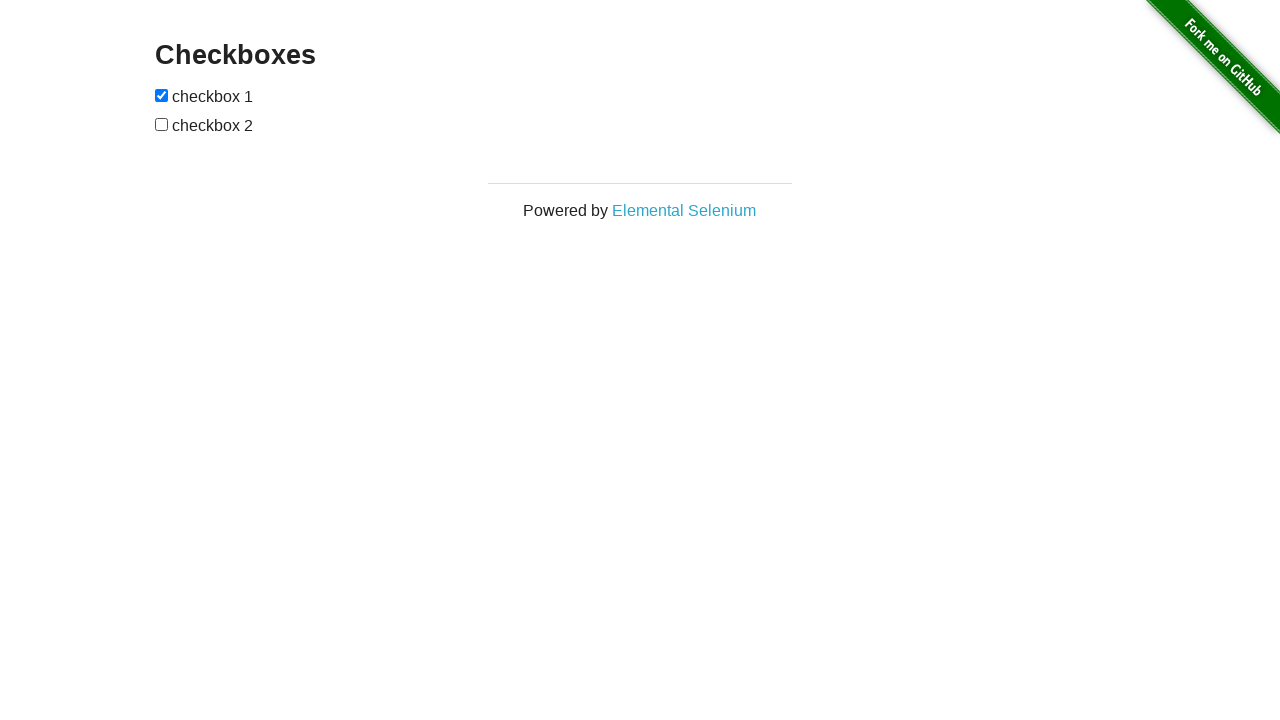